Tests adding a new poll by filling in the poll question and answers, then clicking on the answer options multiple times to vote

Starting URL: https://chriswongatcuhk.github.io/svelte-tutorial-for-beginners/

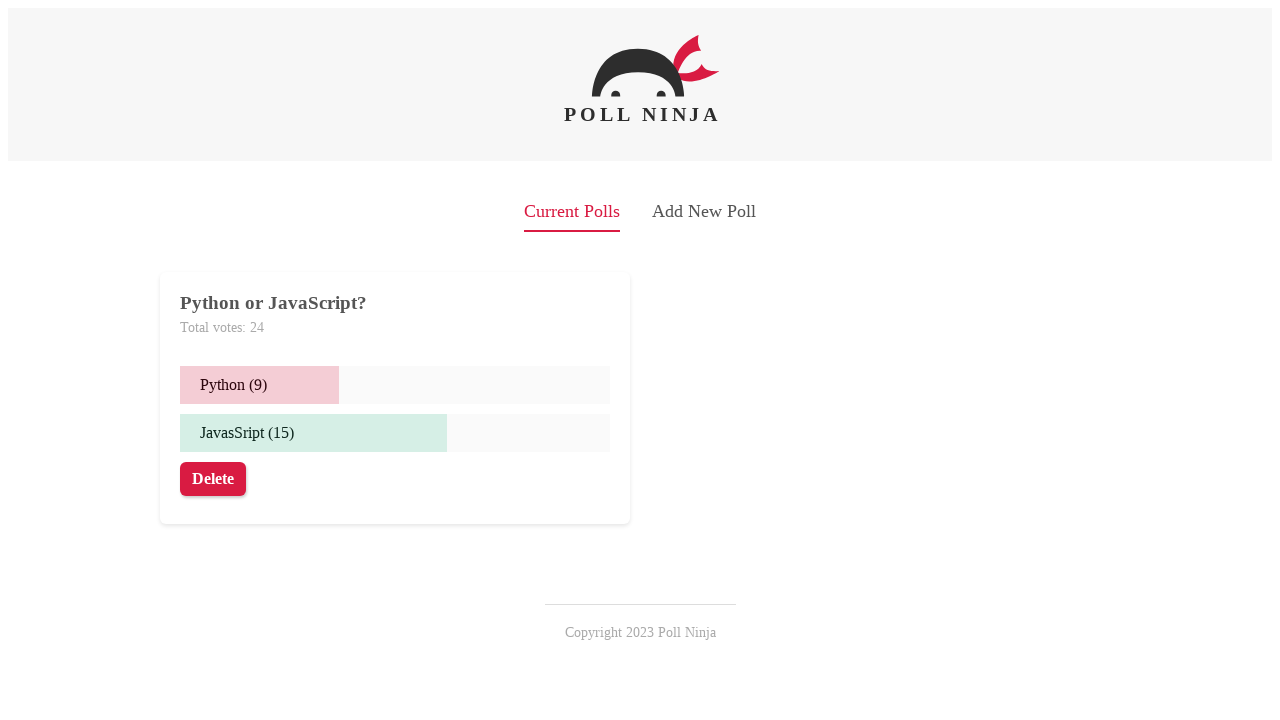

Clicked 'Add New Poll' button to open poll creation form at (704, 212) on internal:text="Add New Poll"i
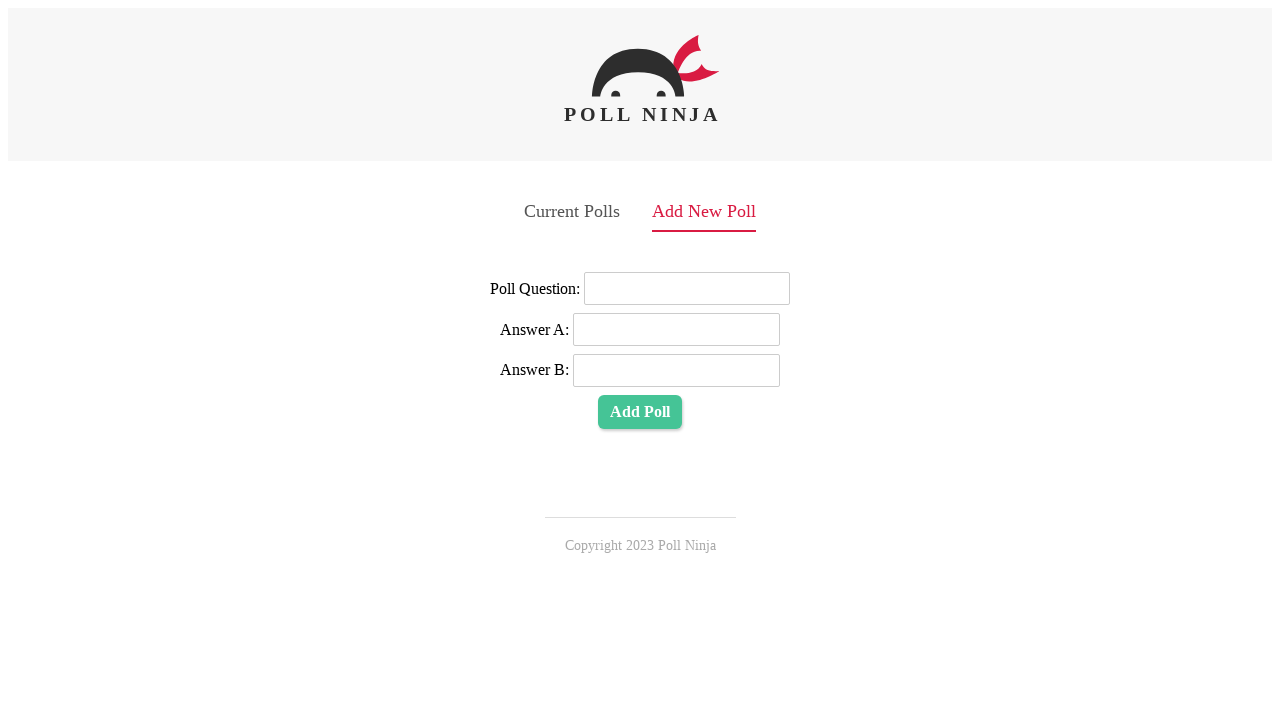

Clicked on poll question field at (687, 289) on internal:label="Poll Question:"i
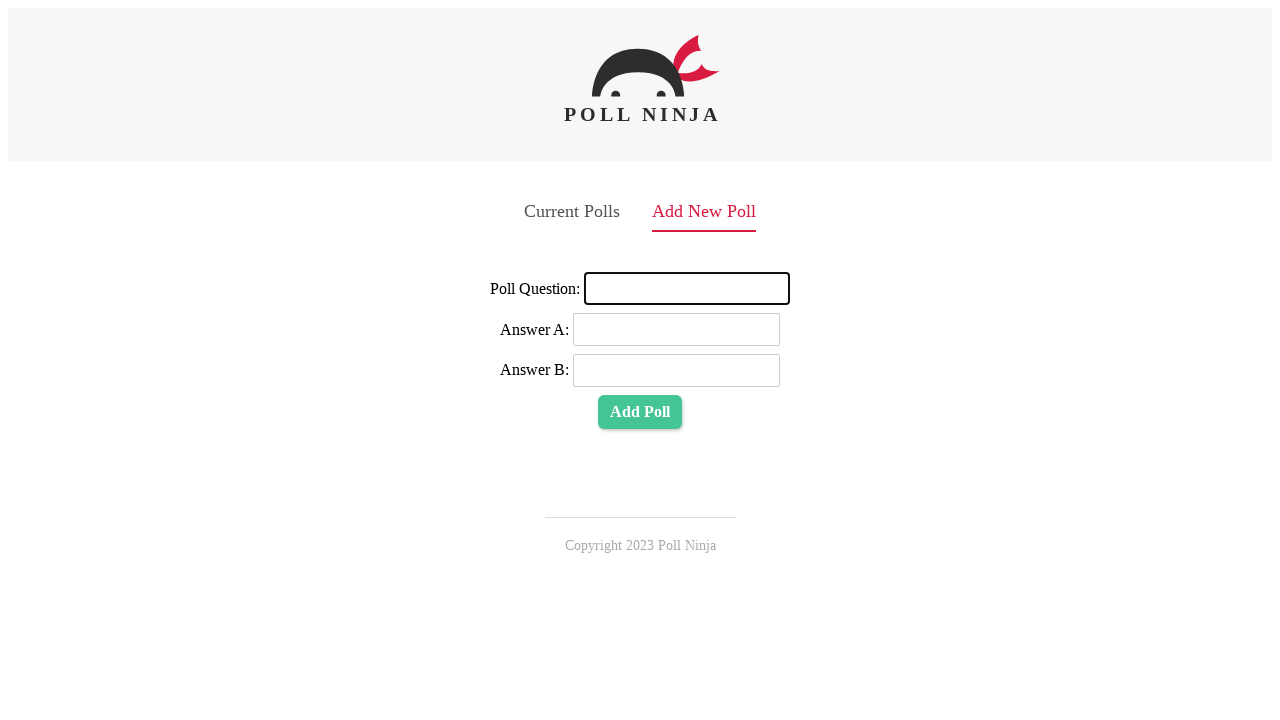

Filled poll question with 'Which one?' on internal:label="Poll Question:"i
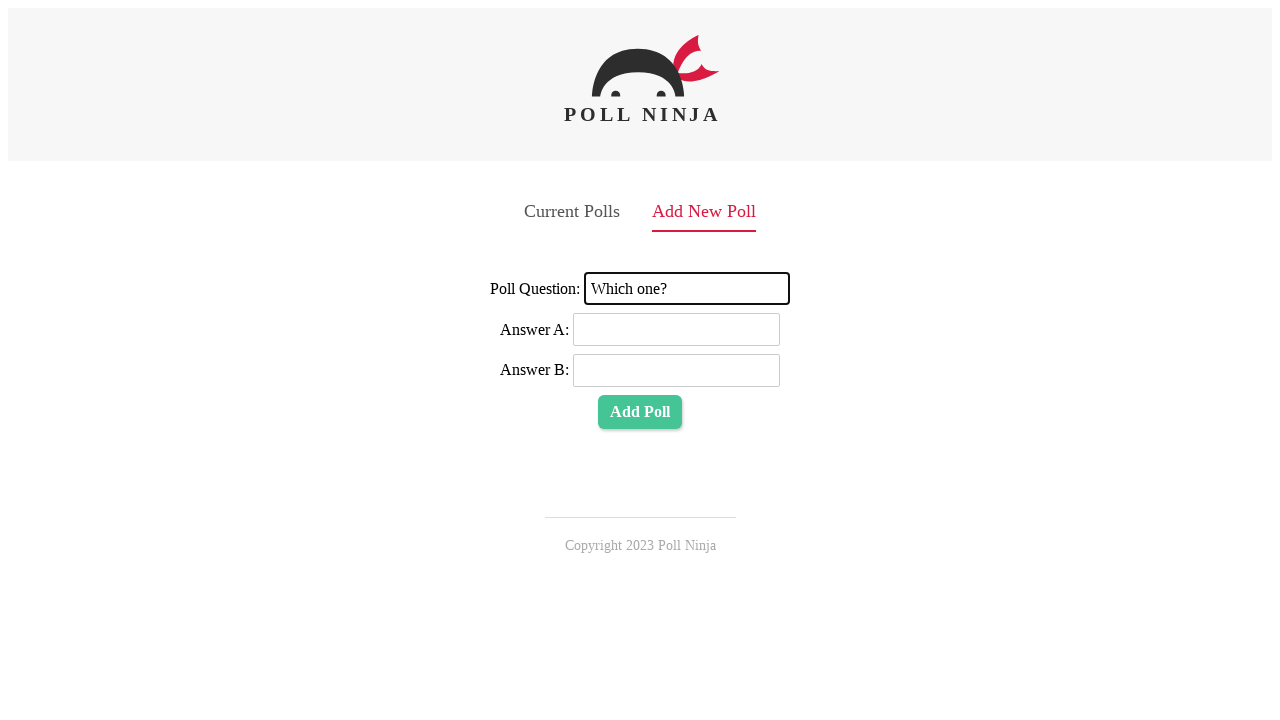

Filled Answer A with 'apple' on internal:label="Answer A:"i
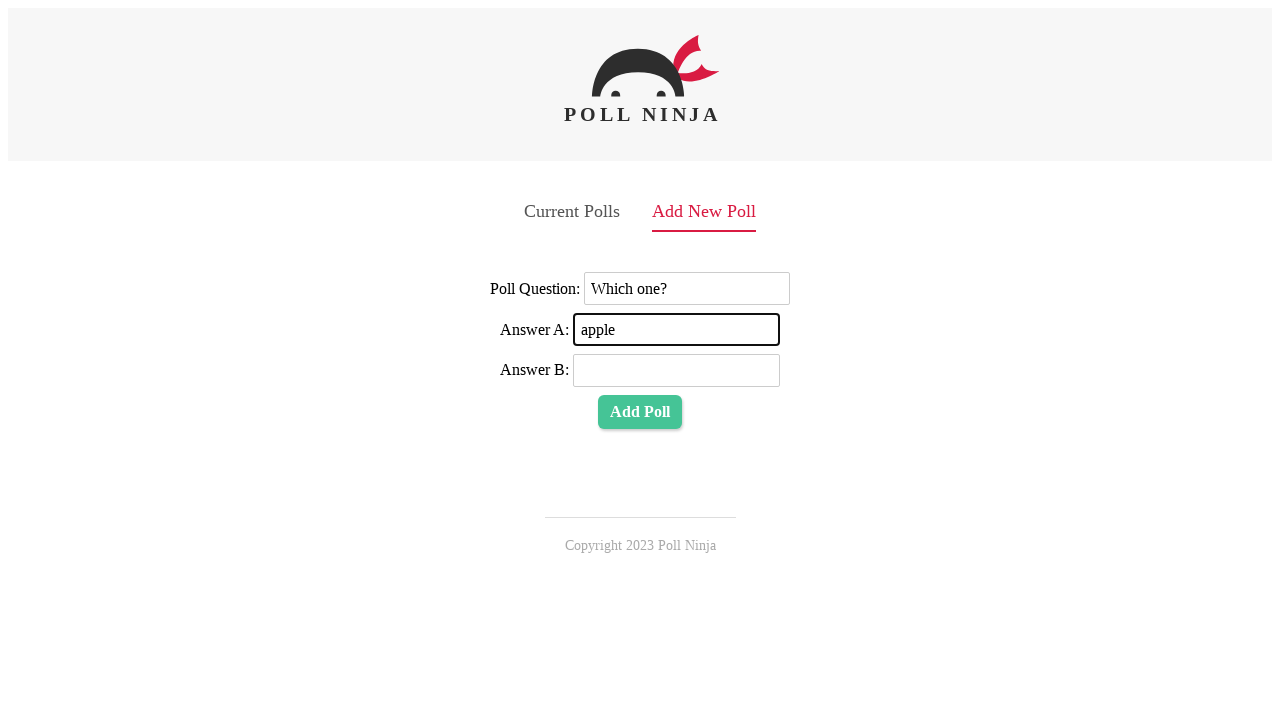

Filled Answer B with 'boy' on internal:label="Answer B:"i
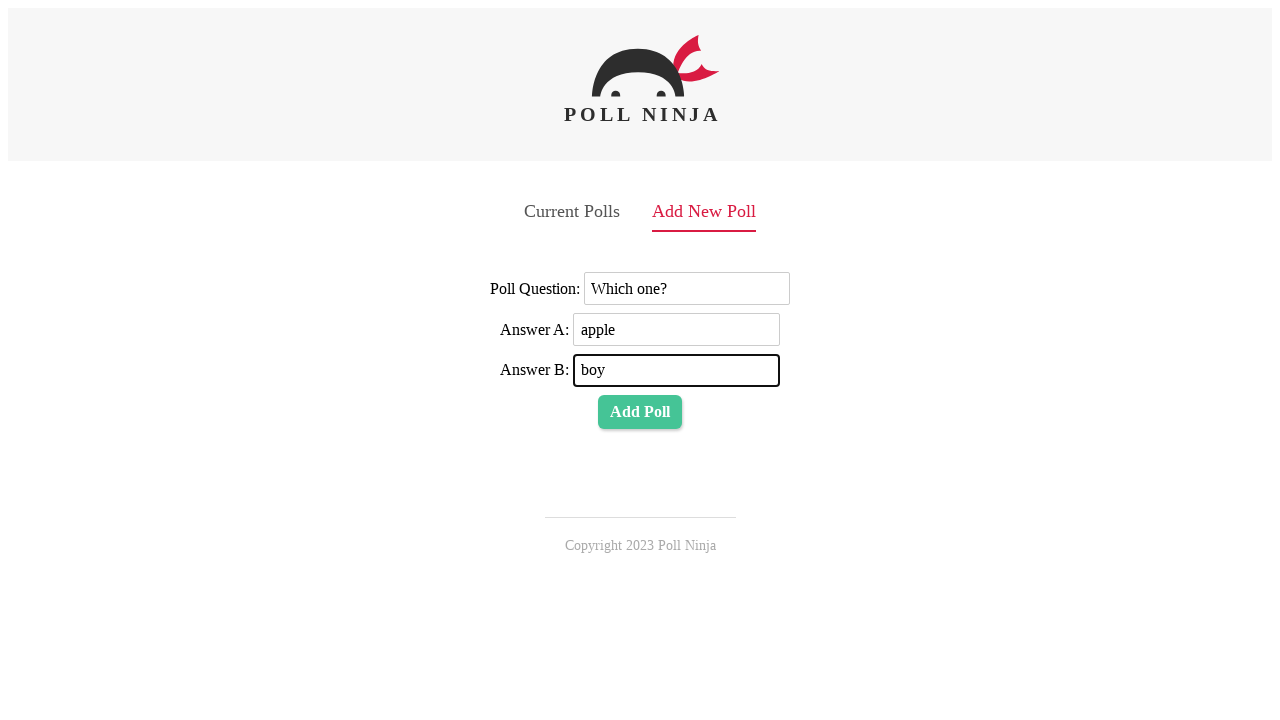

Clicked 'Add Poll' button to create the poll at (640, 412) on internal:role=button[name="Add Poll"i]
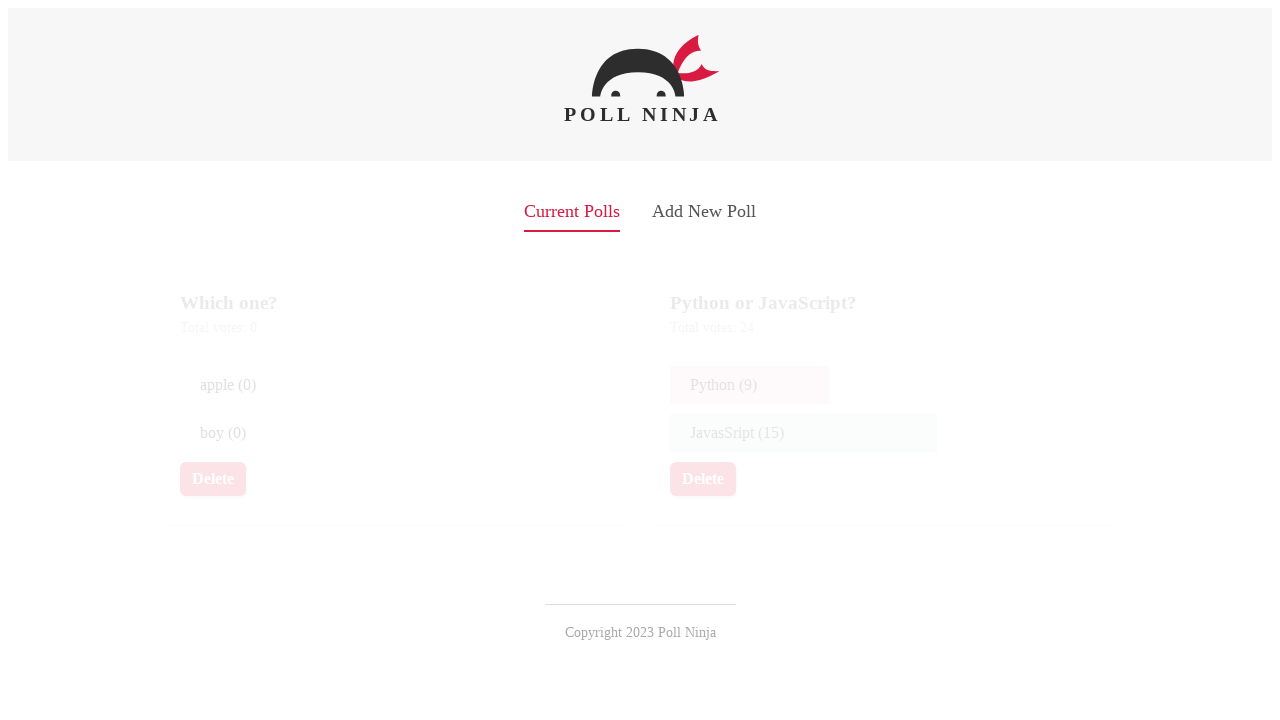

Voted for first answer (vote 1 of 3) at (395, 385) on div.answer >> nth=0
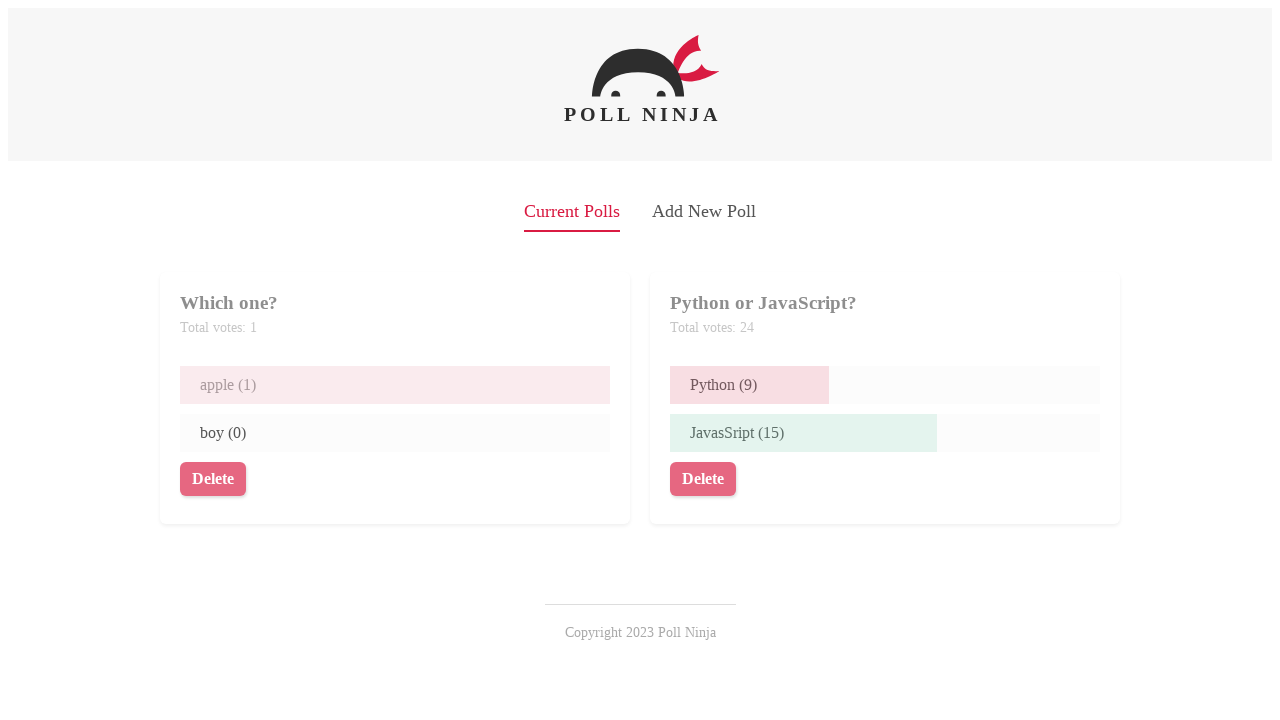

Voted for first answer (vote 2 of 3) at (395, 385) on div.answer >> nth=0
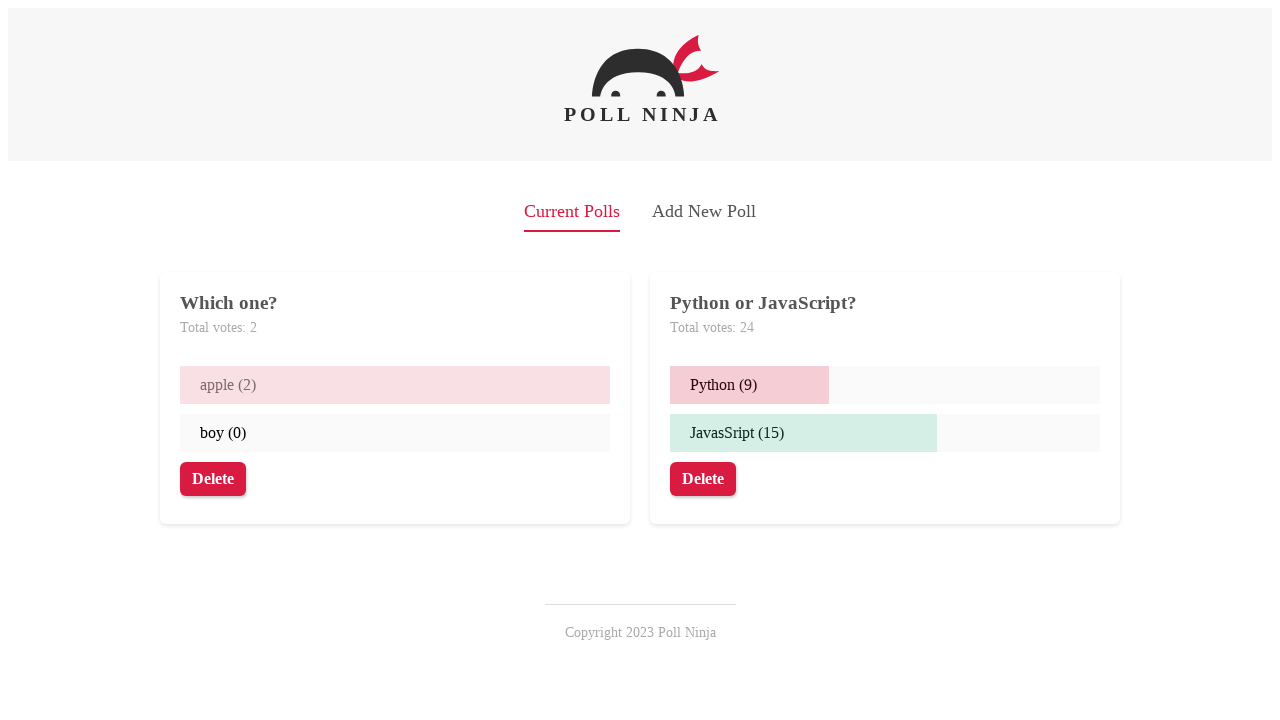

Voted for first answer (vote 3 of 3) at (395, 385) on div.answer >> nth=0
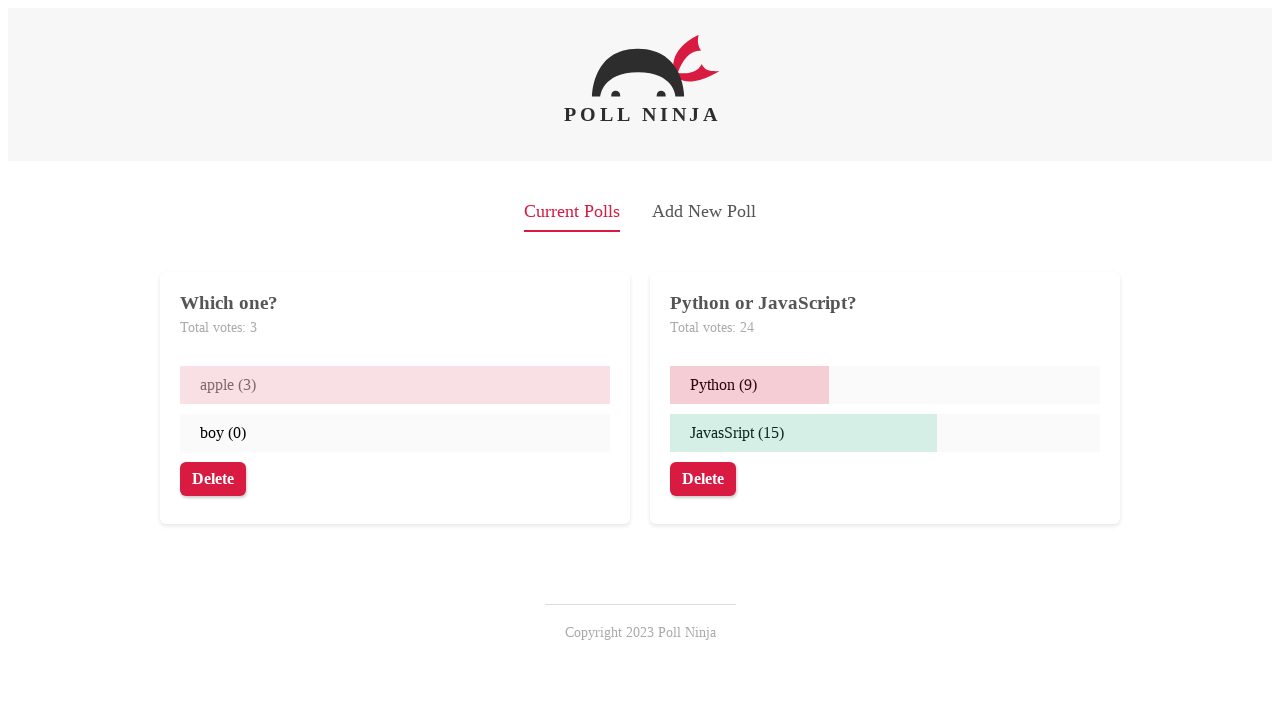

Voted for second answer (vote 1 of 4) at (395, 433) on div.answer >> nth=1
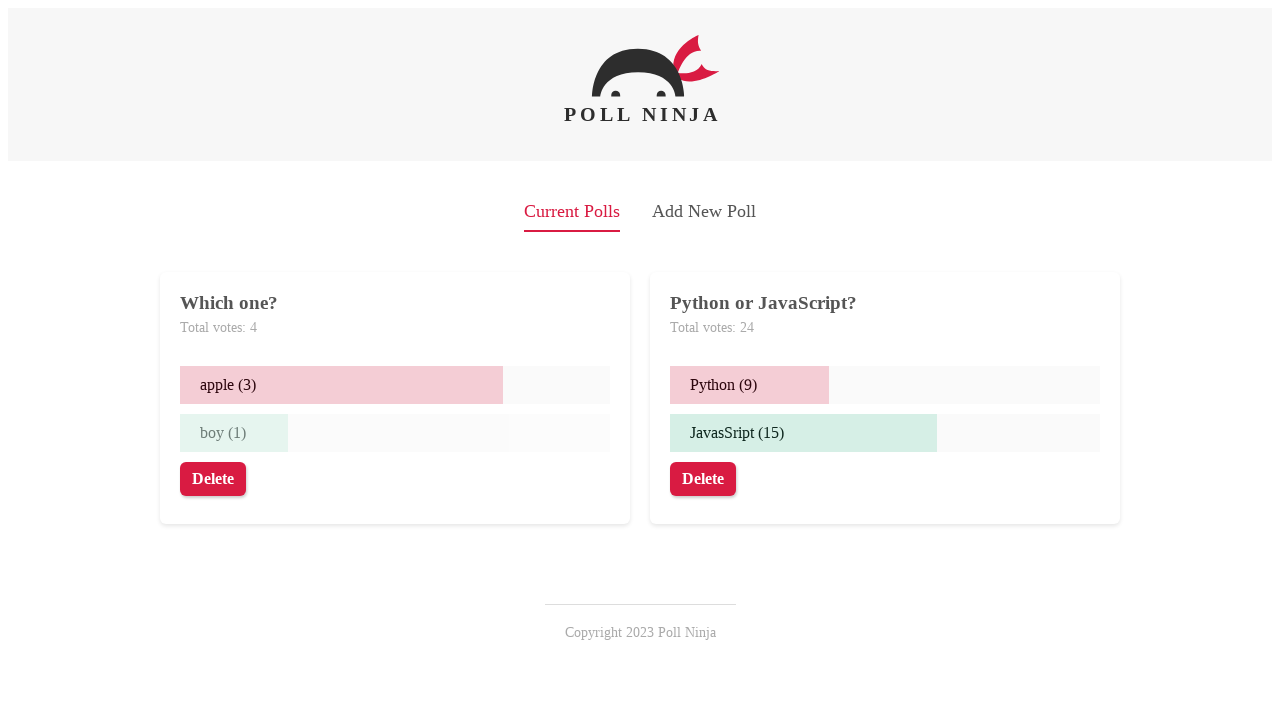

Voted for second answer (vote 2 of 4) at (395, 433) on div.answer >> nth=1
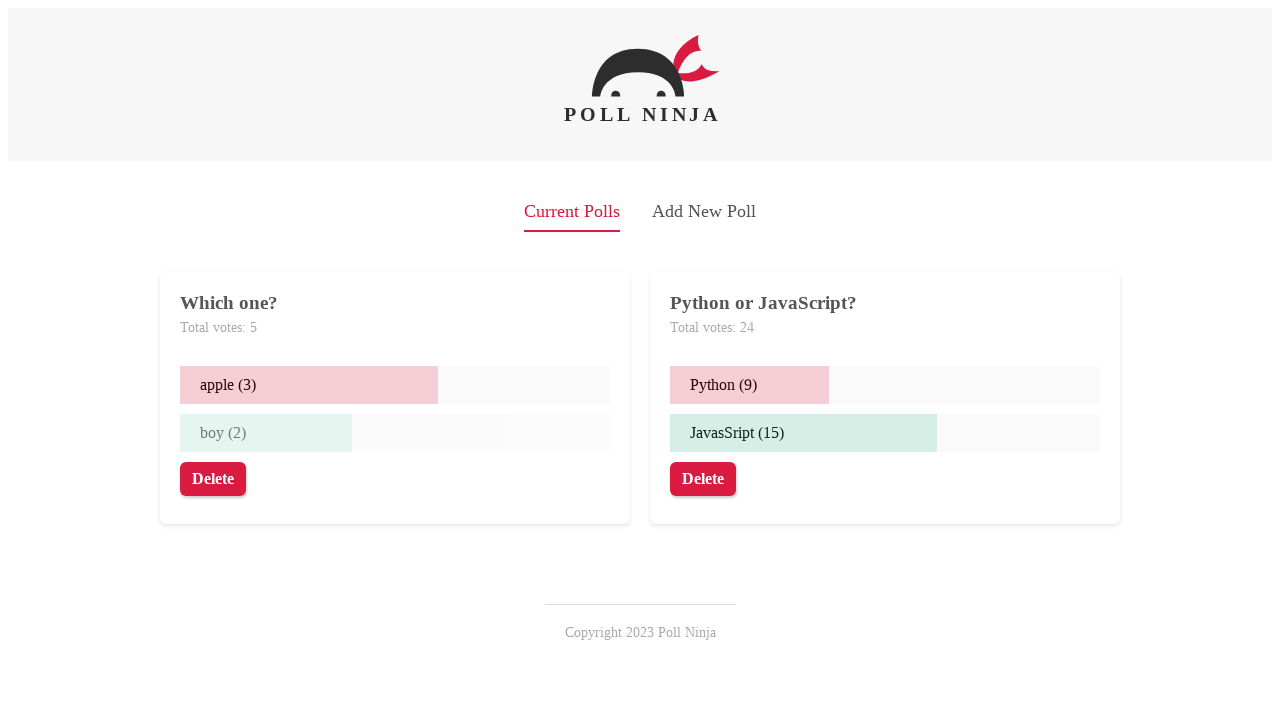

Voted for second answer (vote 3 of 4) at (395, 433) on div.answer >> nth=1
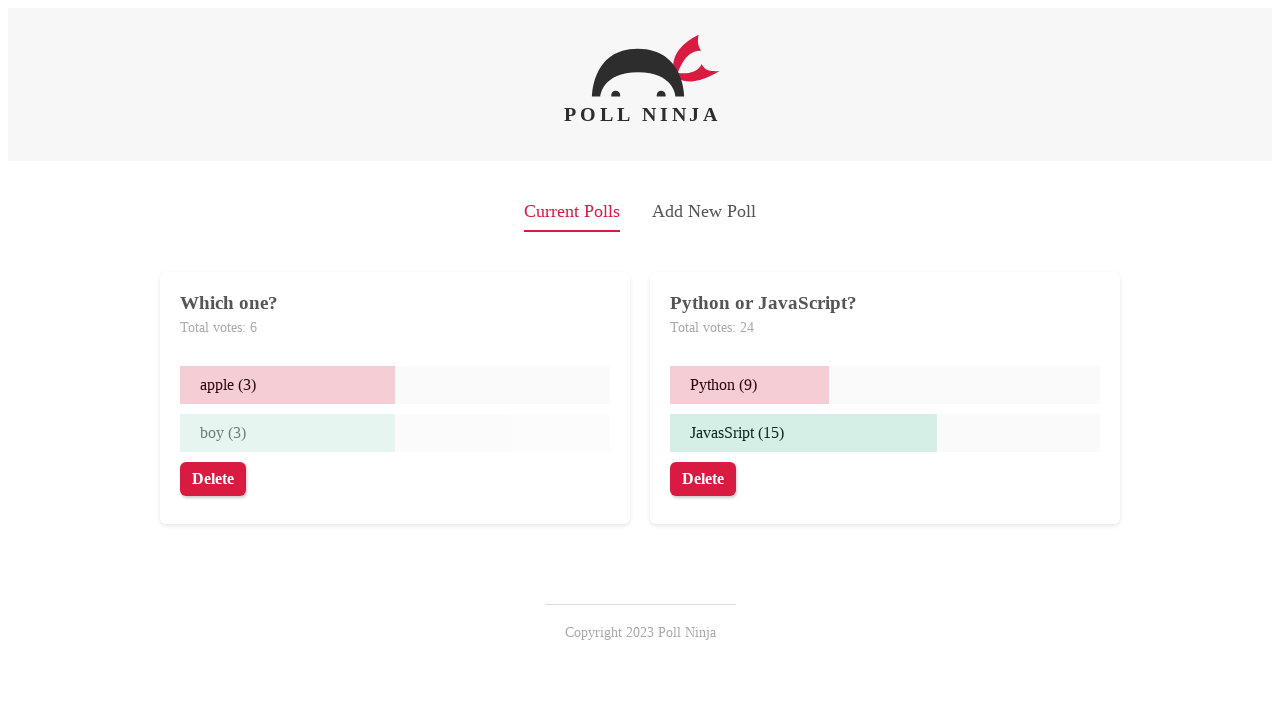

Voted for second answer (vote 4 of 4) at (395, 433) on div.answer >> nth=1
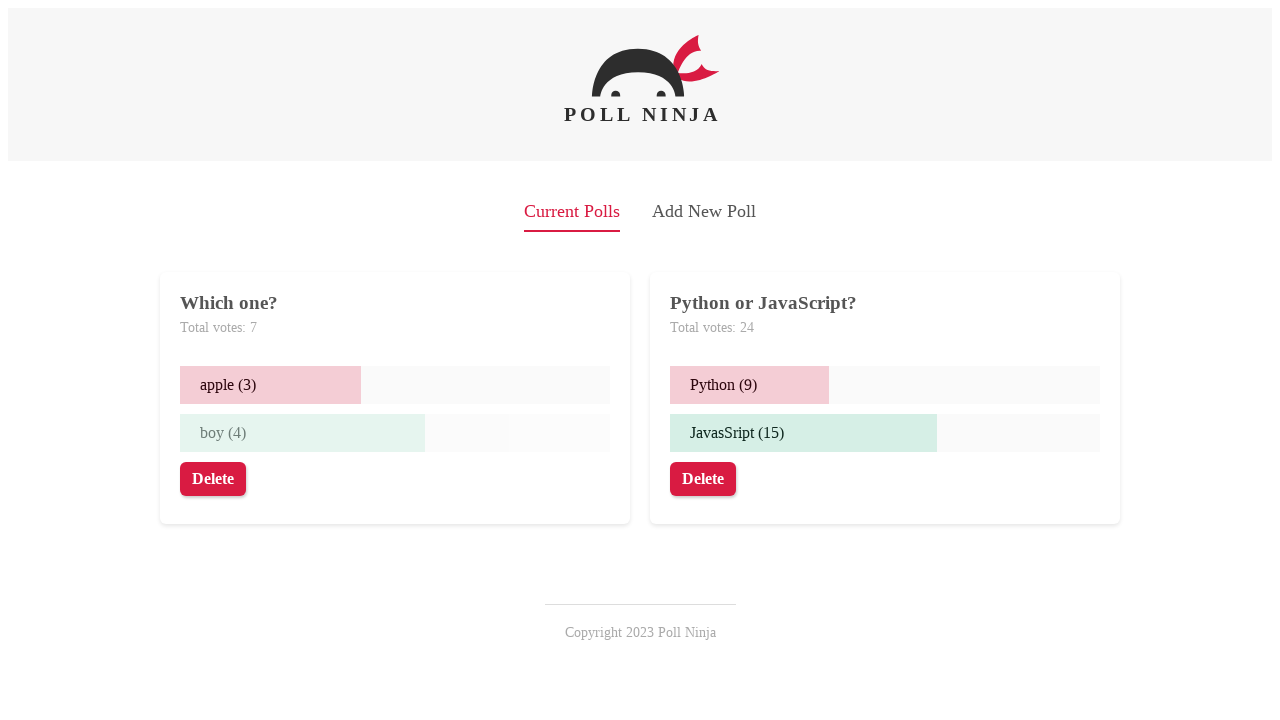

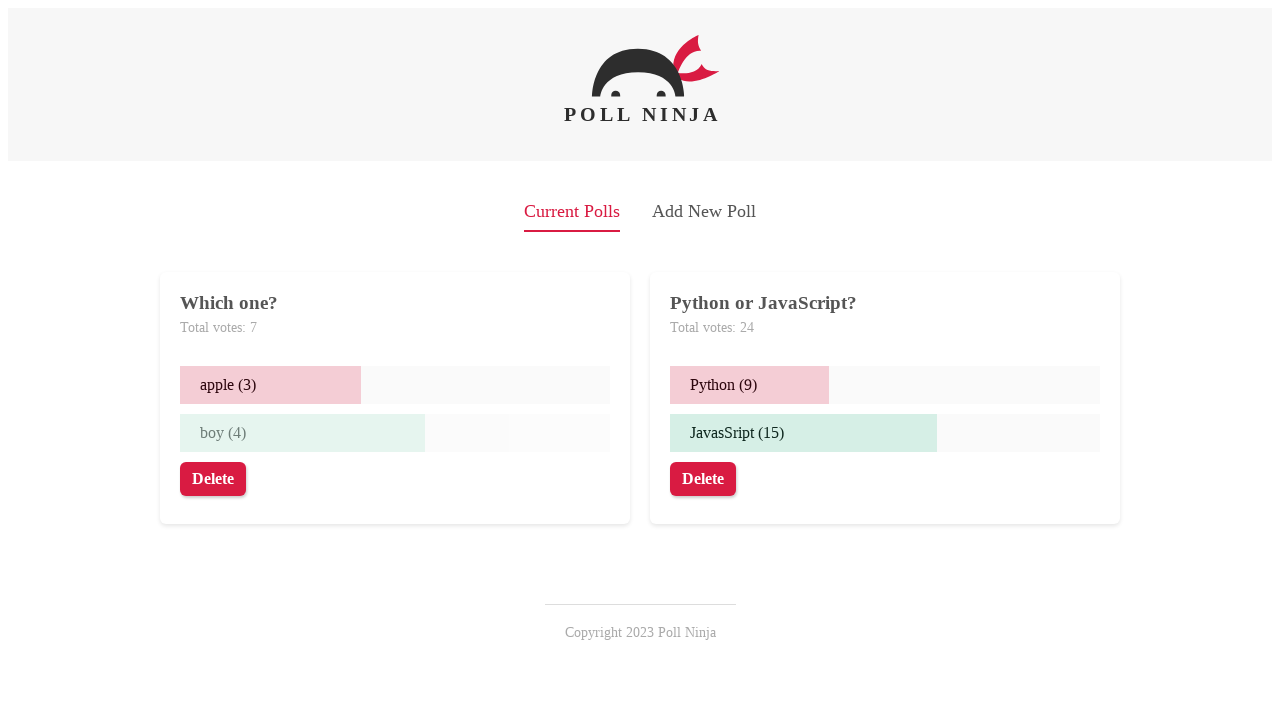